Tests user registration flow on OpenCart by navigating to the registration page, filling in personal details (name, email, phone, password), agreeing to terms, and verifying successful account creation.

Starting URL: https://naveenautomationlabs.com/opencart/

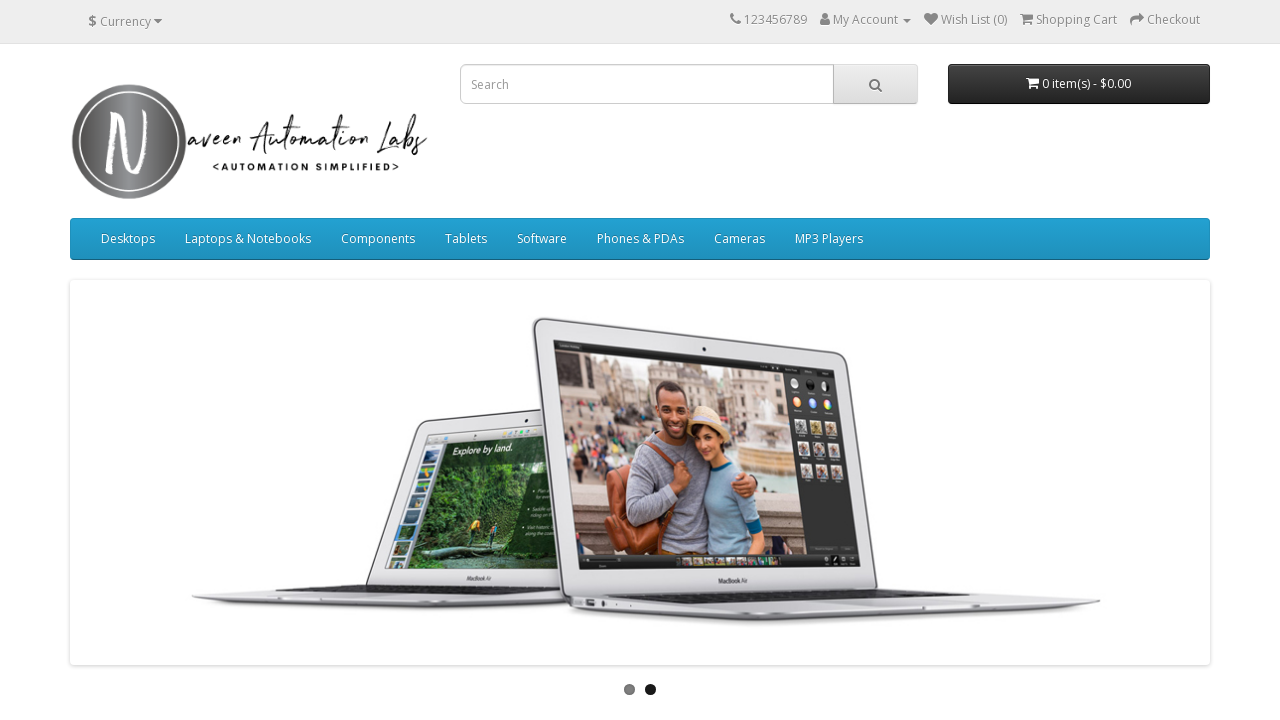

Clicked on My Account link at (866, 20) on text=My Account
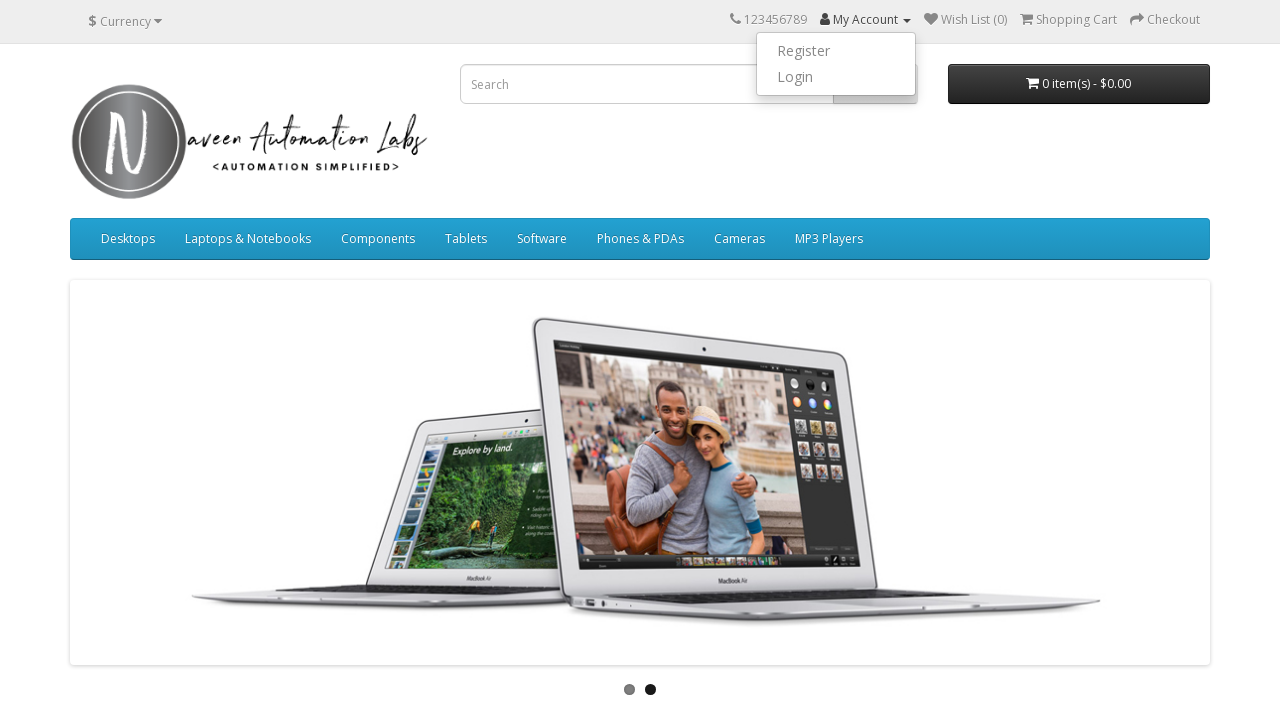

Clicked on Register link to navigate to registration page at (836, 51) on text=Register
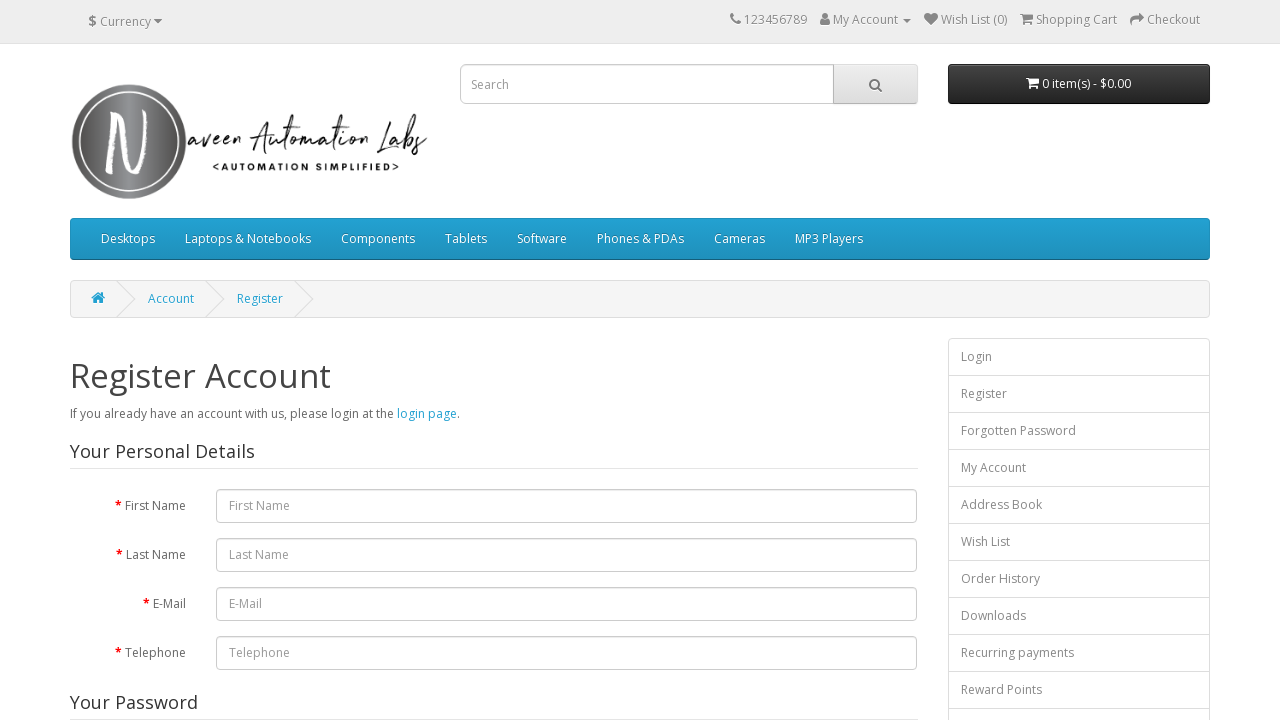

Filled in first name field with 'John' on #input-firstname
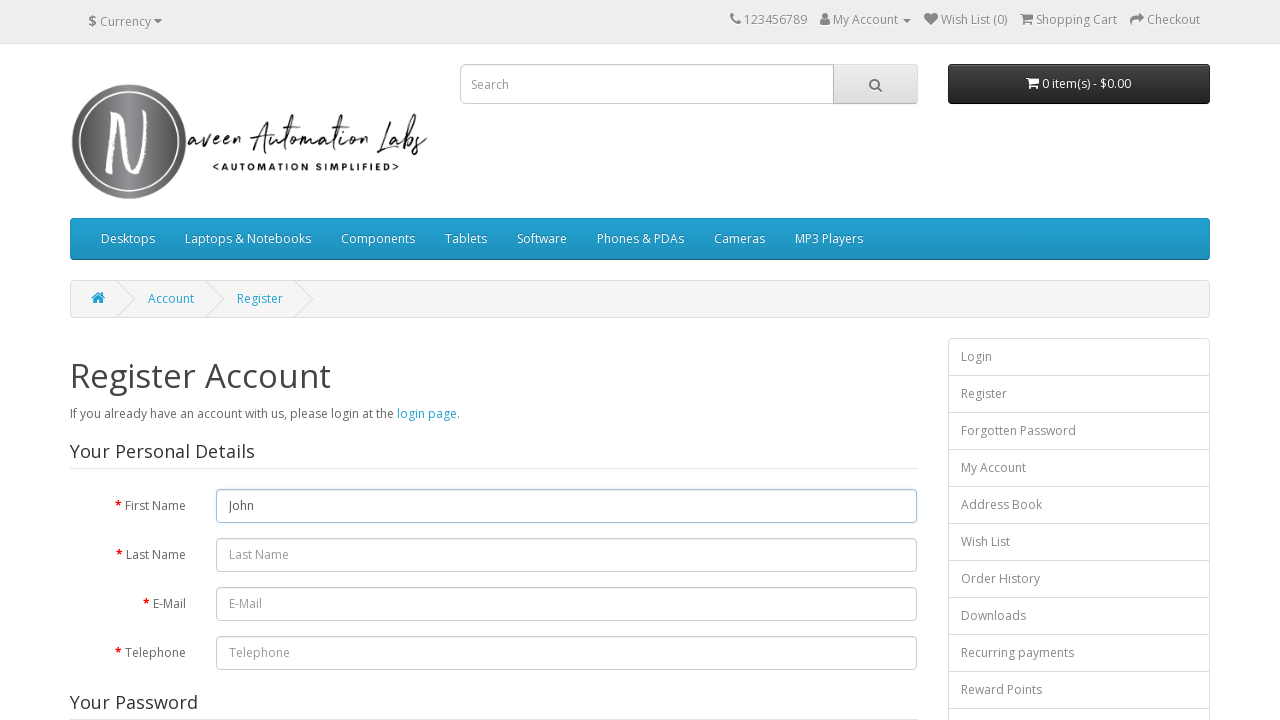

Filled in last name field with 'Doe' on #input-lastname
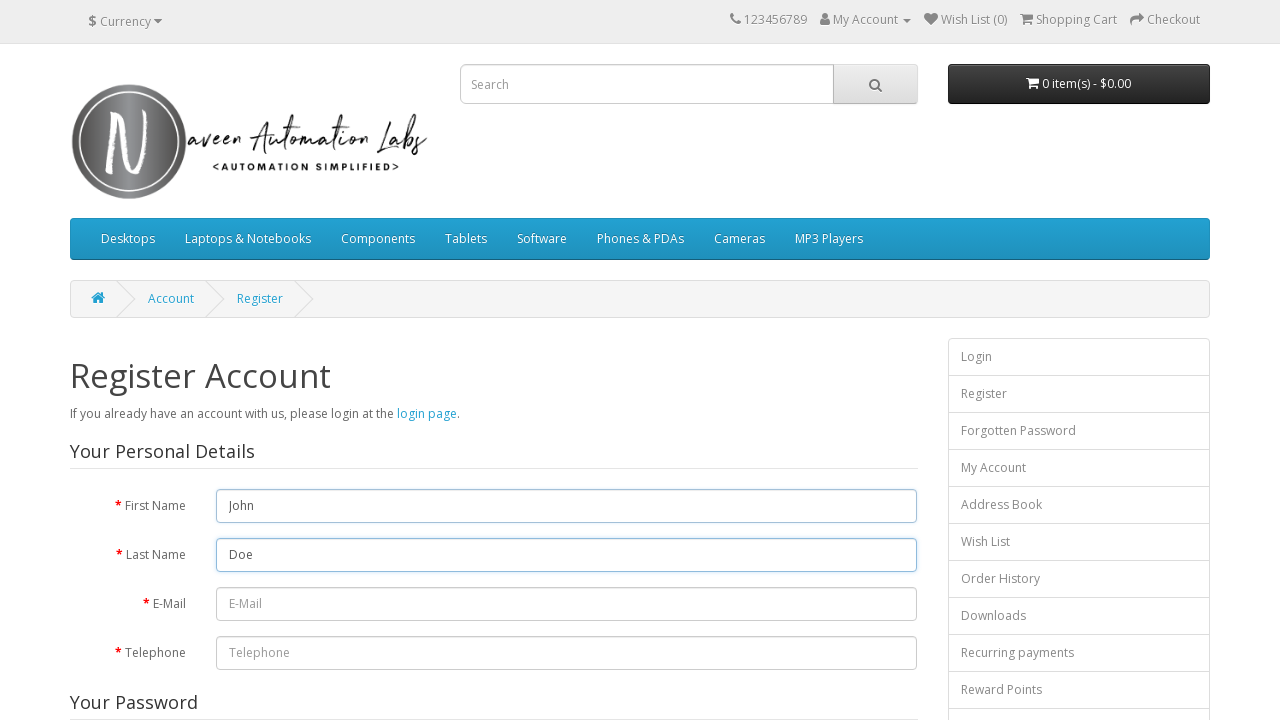

Filled in email field with randomly generated email: johndoe6808@example.com on #input-email
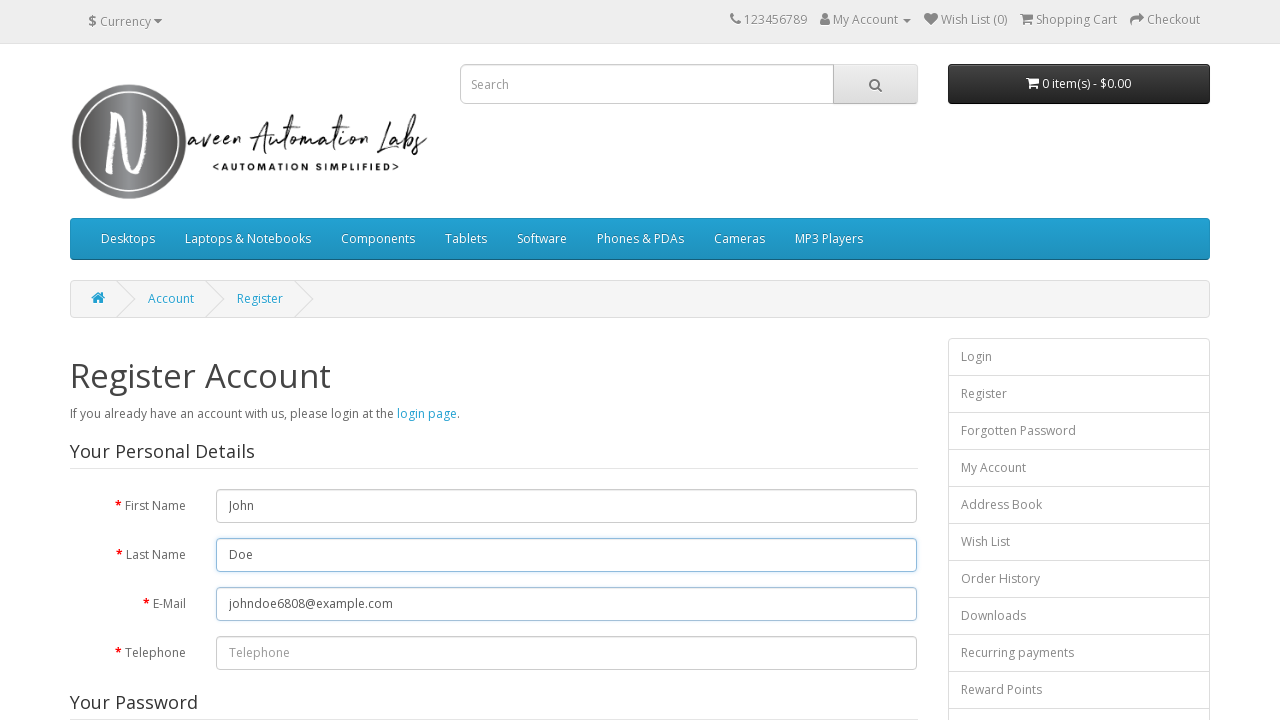

Filled in telephone field with '1234567890' on #input-telephone
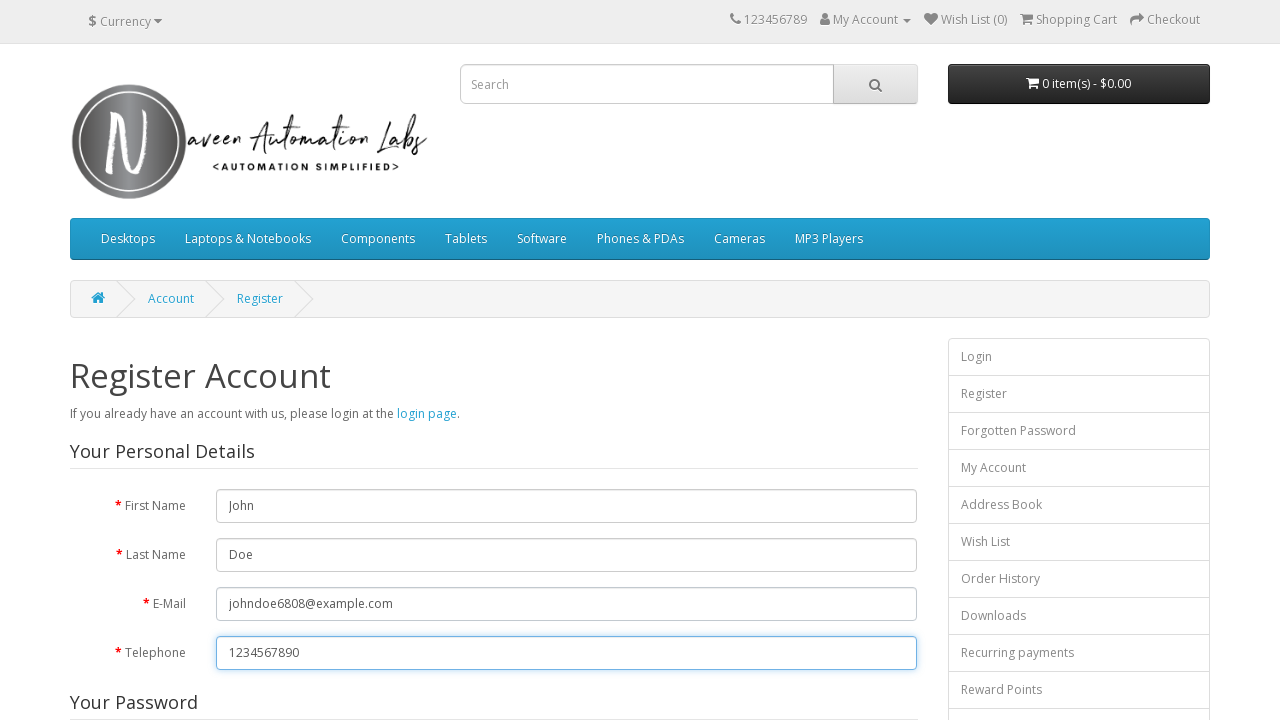

Filled in password field with 'password123' on #input-password
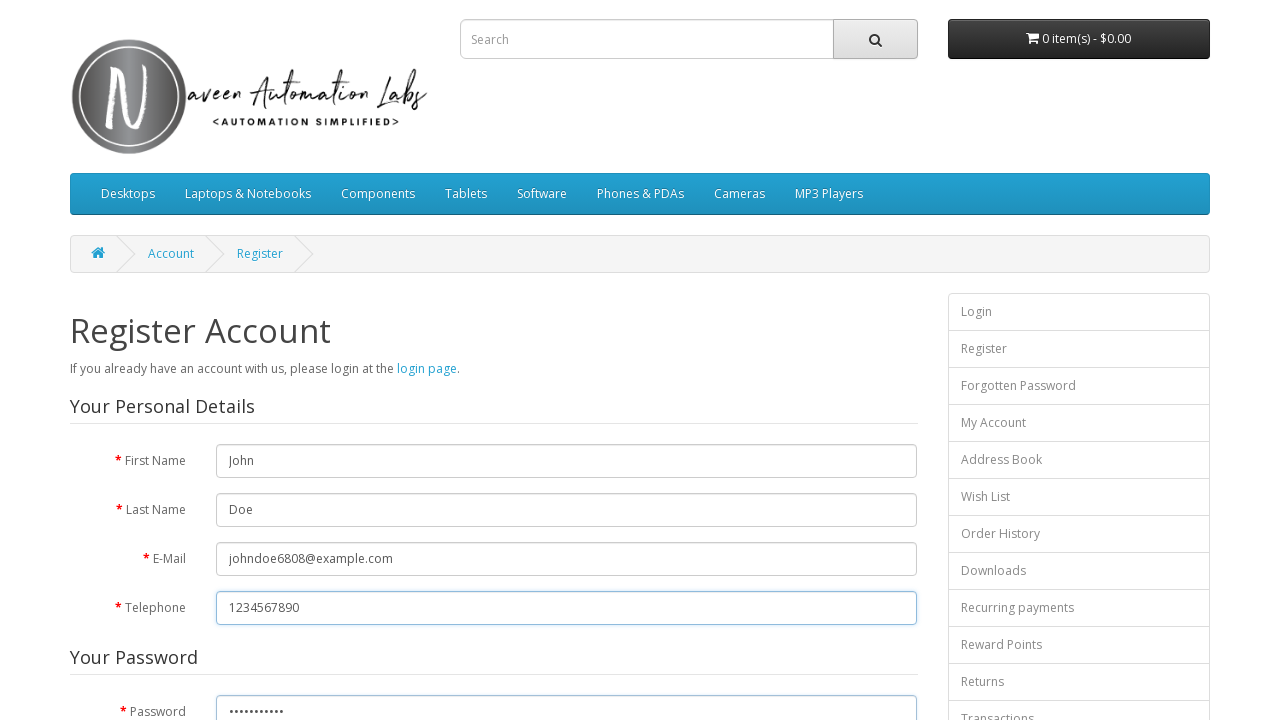

Filled in confirm password field with 'password123' on #input-confirm
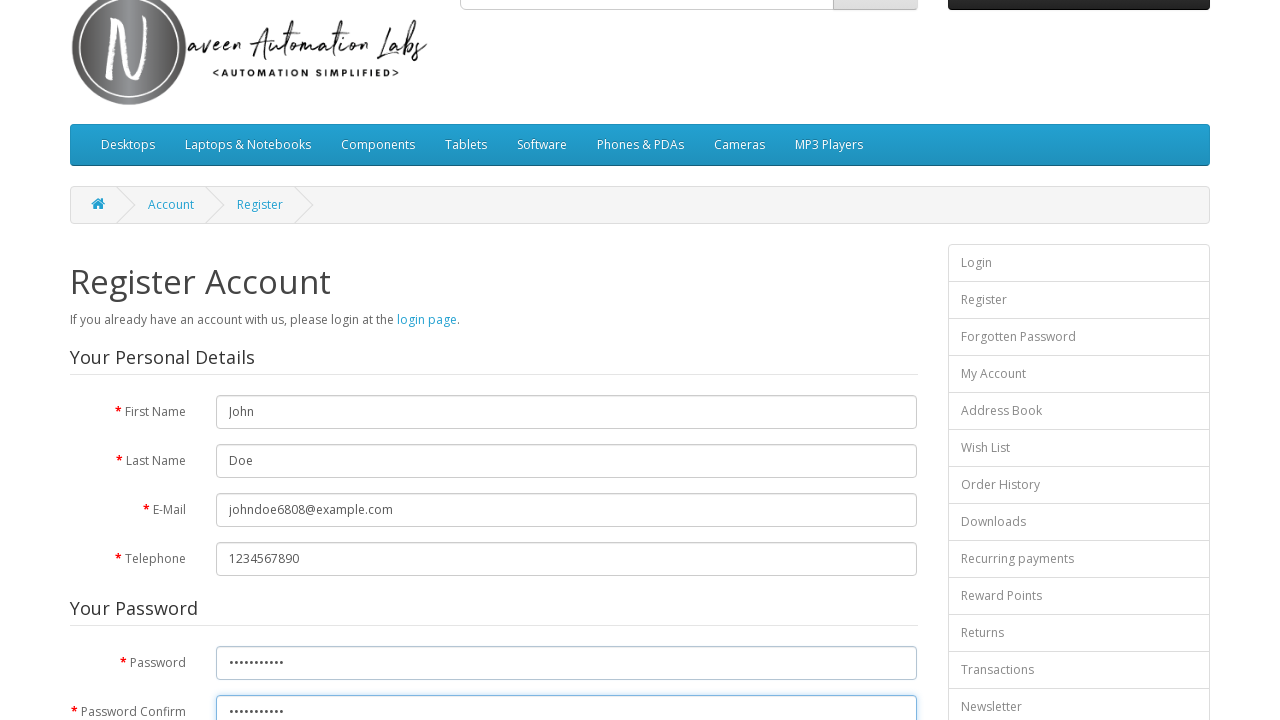

Clicked on terms and conditions agreement checkbox at (825, 424) on input[name='agree']
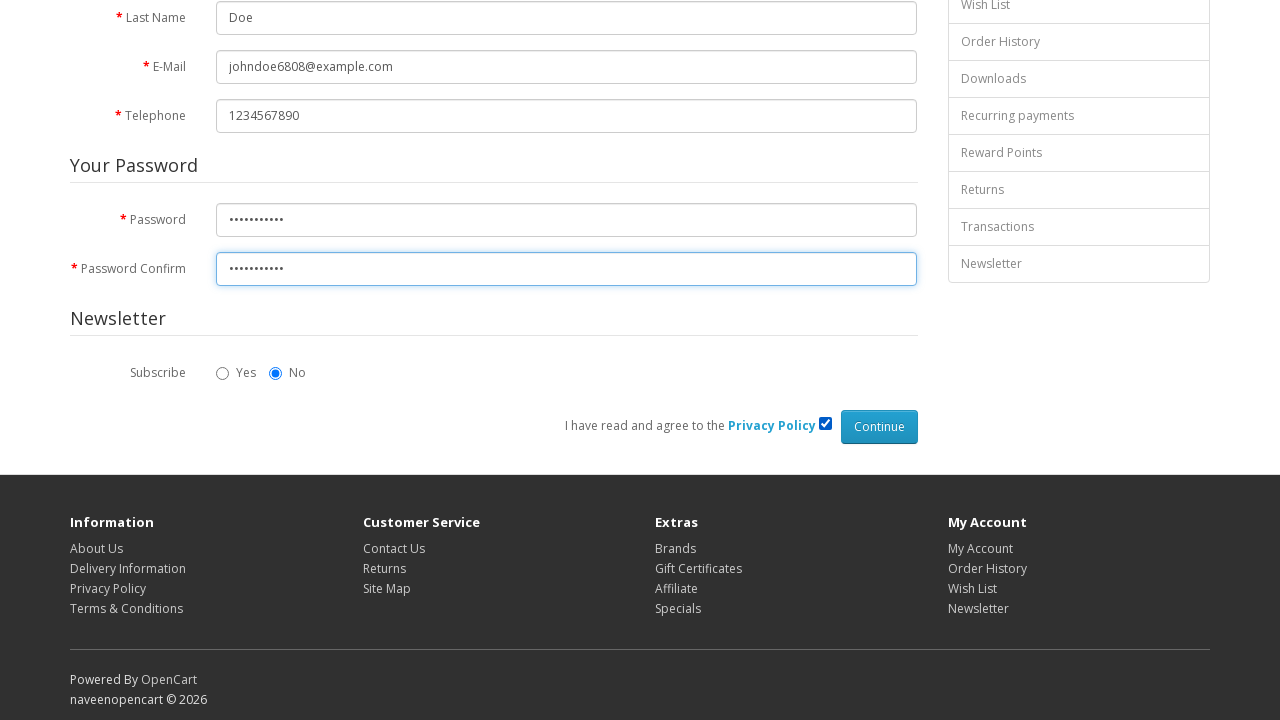

Clicked Continue button to submit registration form at (879, 427) on input[value='Continue']
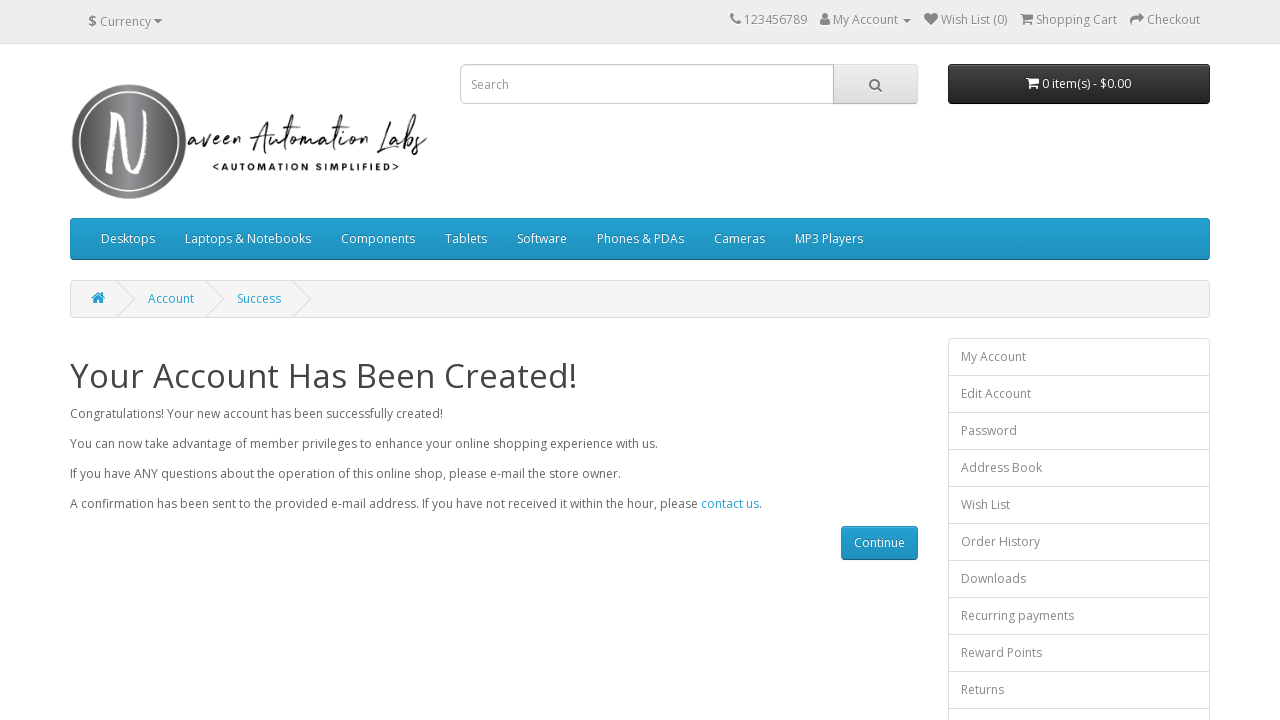

Waited for content area to load after form submission
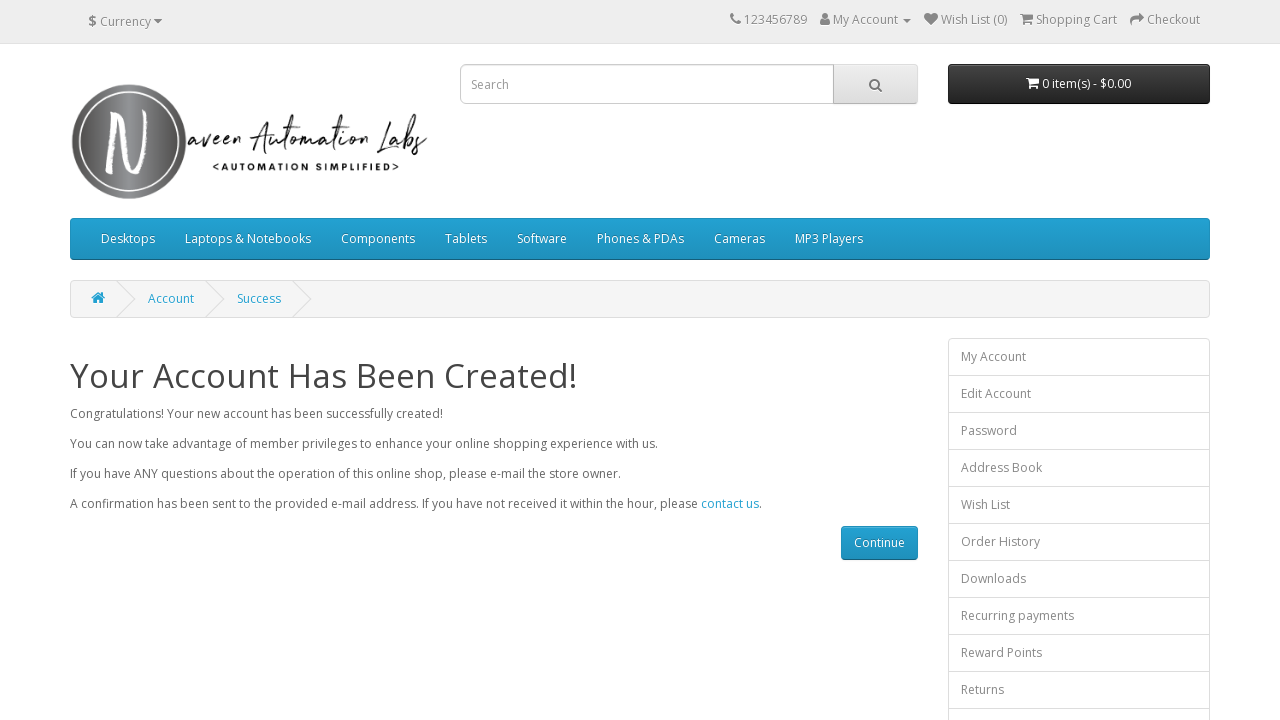

Verified successful account creation with 'Your Account Has Been Created!' message
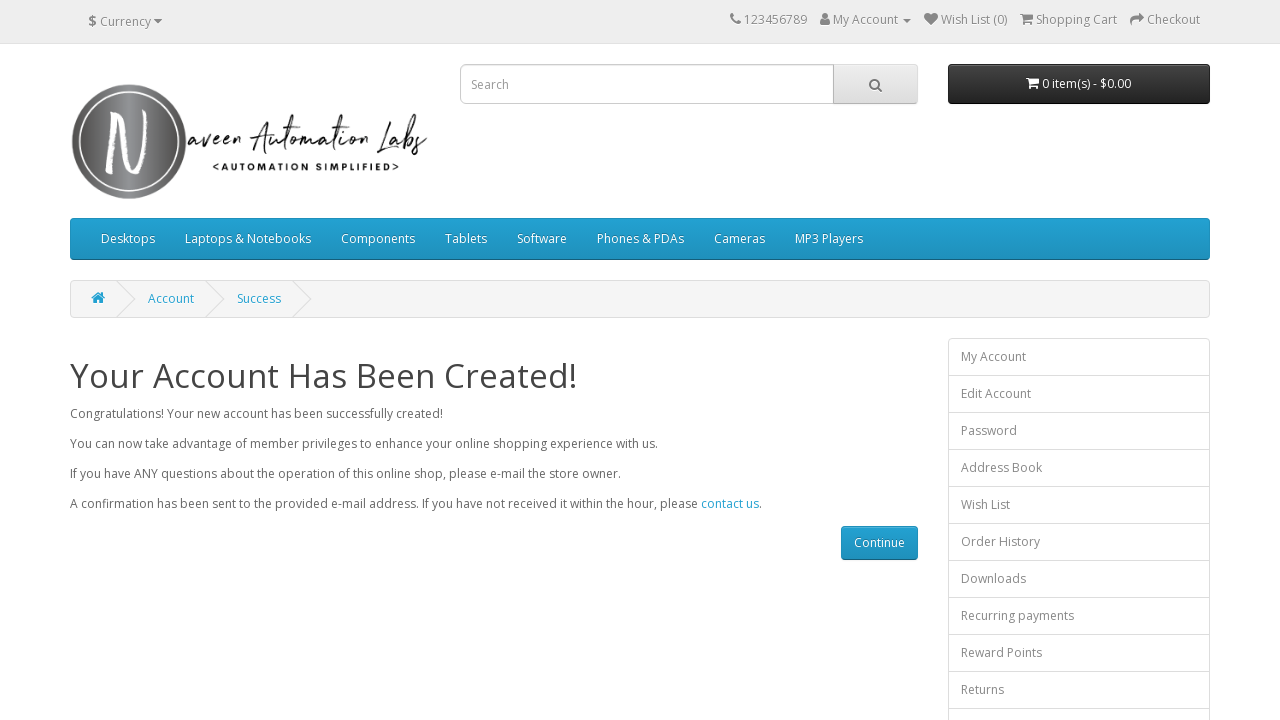

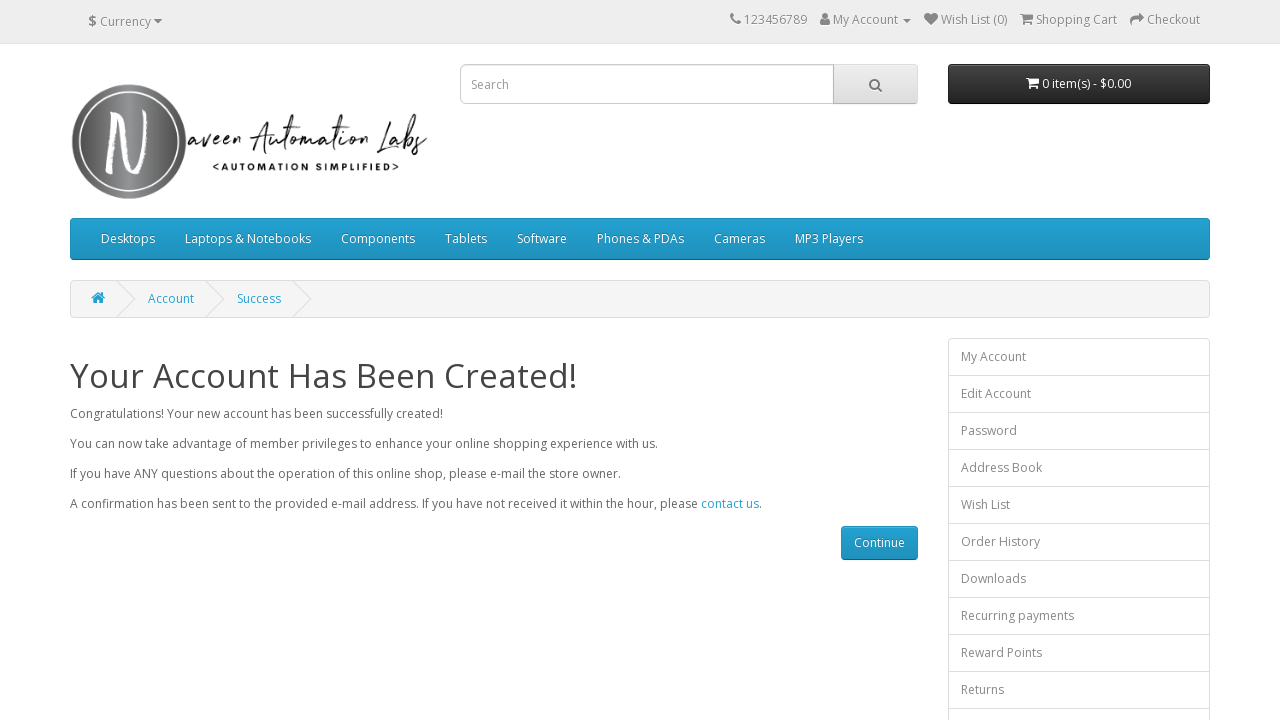